Tests input field interaction by clearing an input field and entering text, then verifying the entered value

Starting URL: https://www.selenium.dev/selenium/web/inputs.html

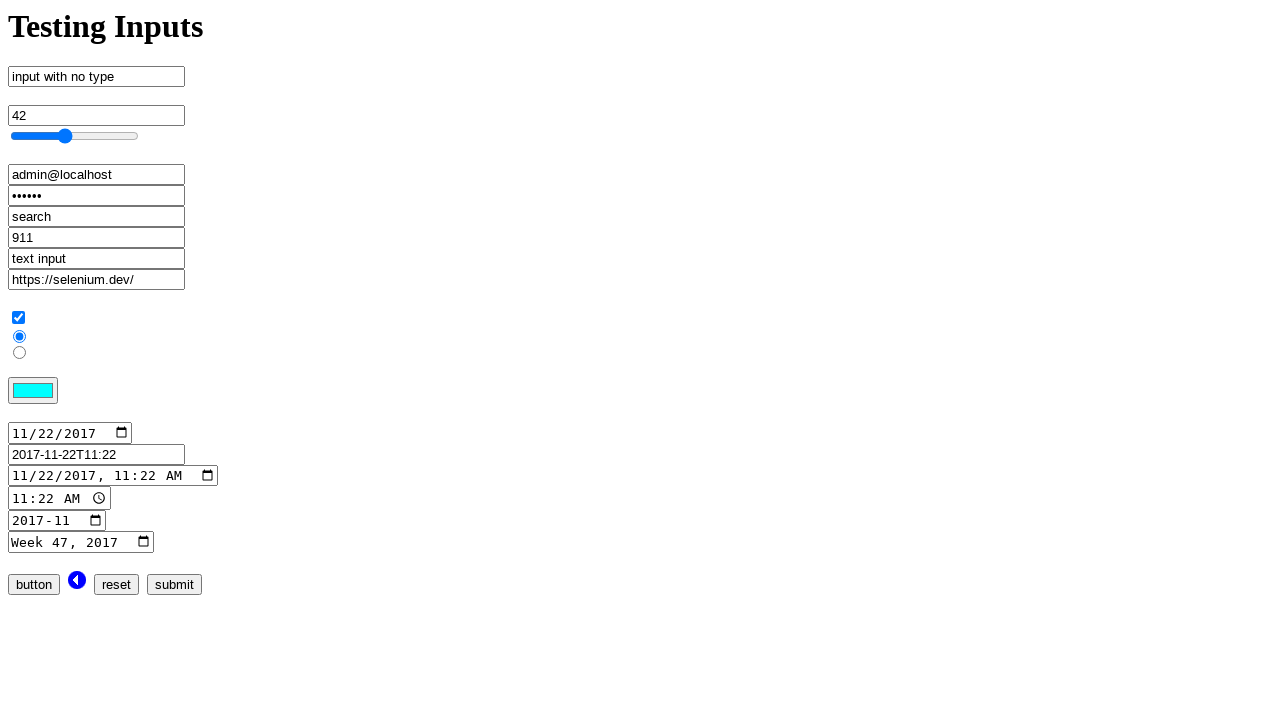

Located input field with name='no_type'
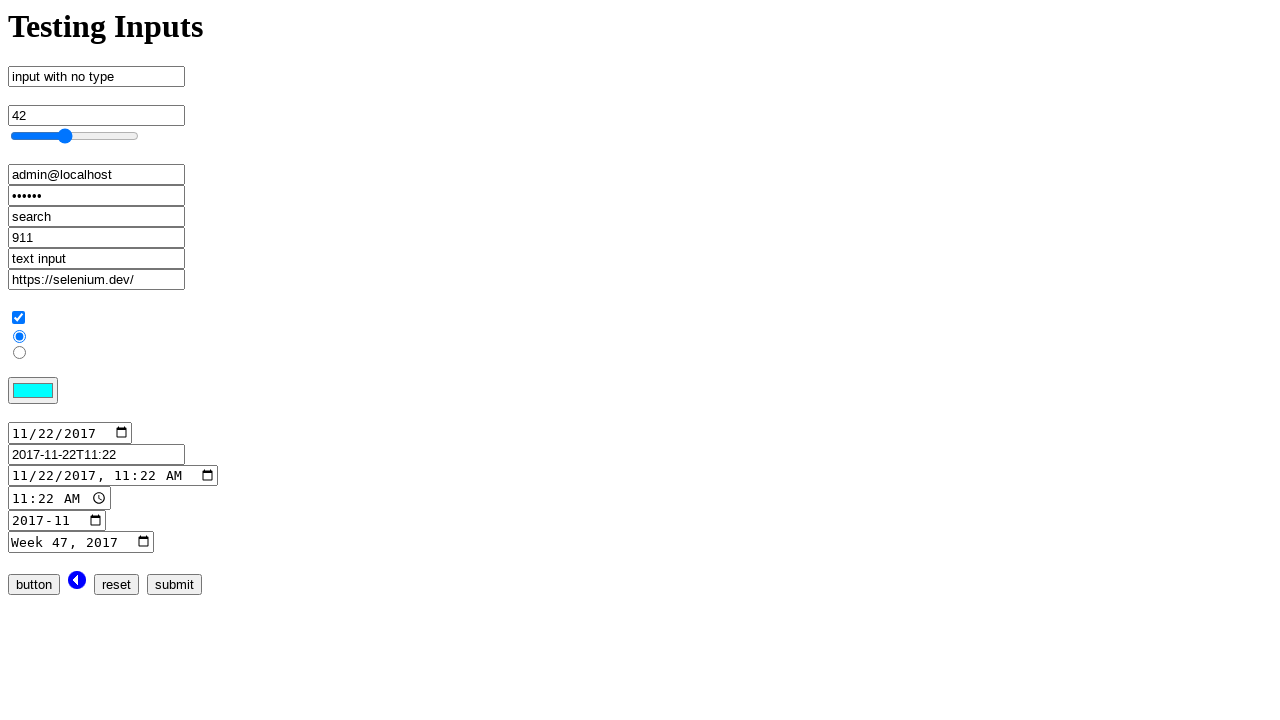

Cleared the input field on input[name='no_type']
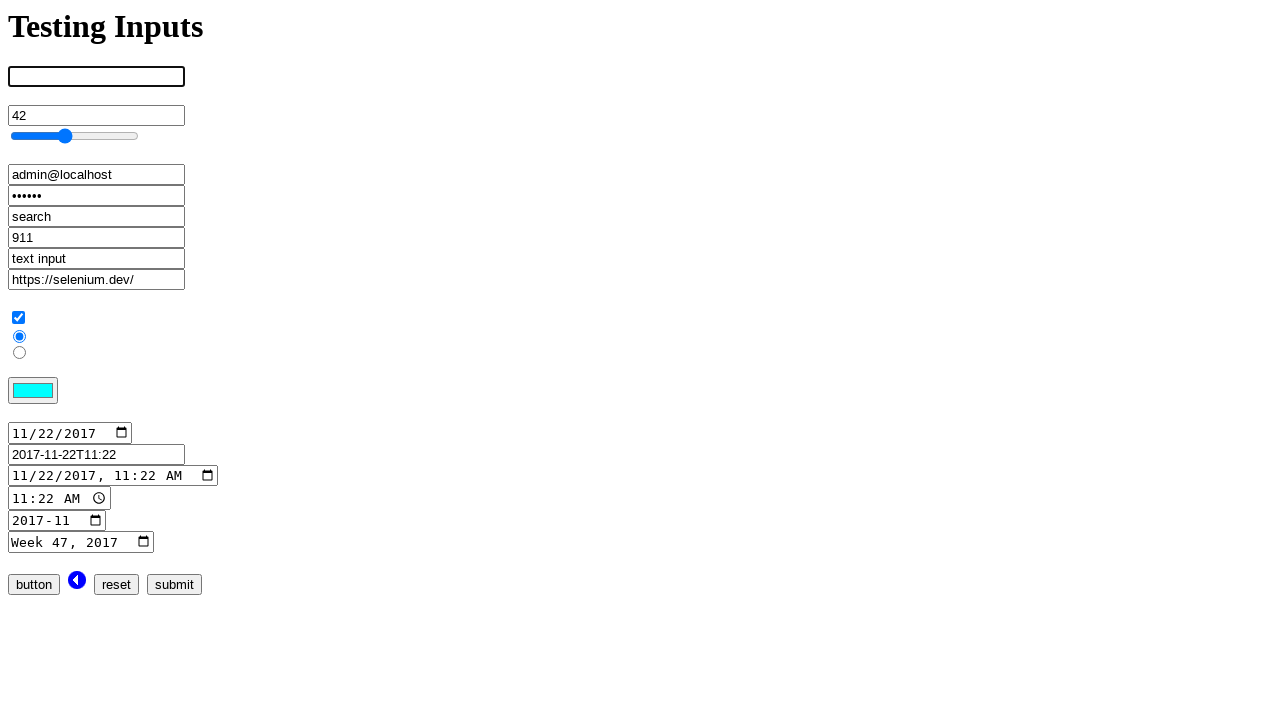

Filled input field with 'Selenium' on input[name='no_type']
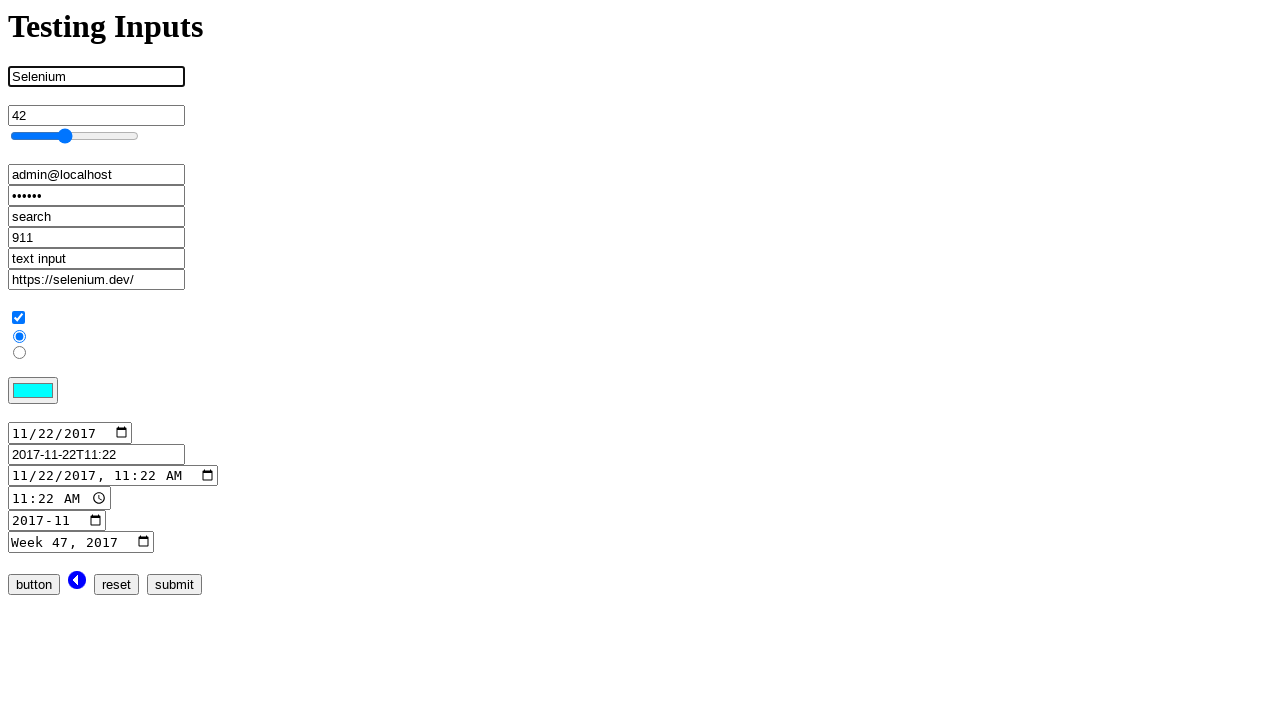

Verified input field contains 'Selenium'
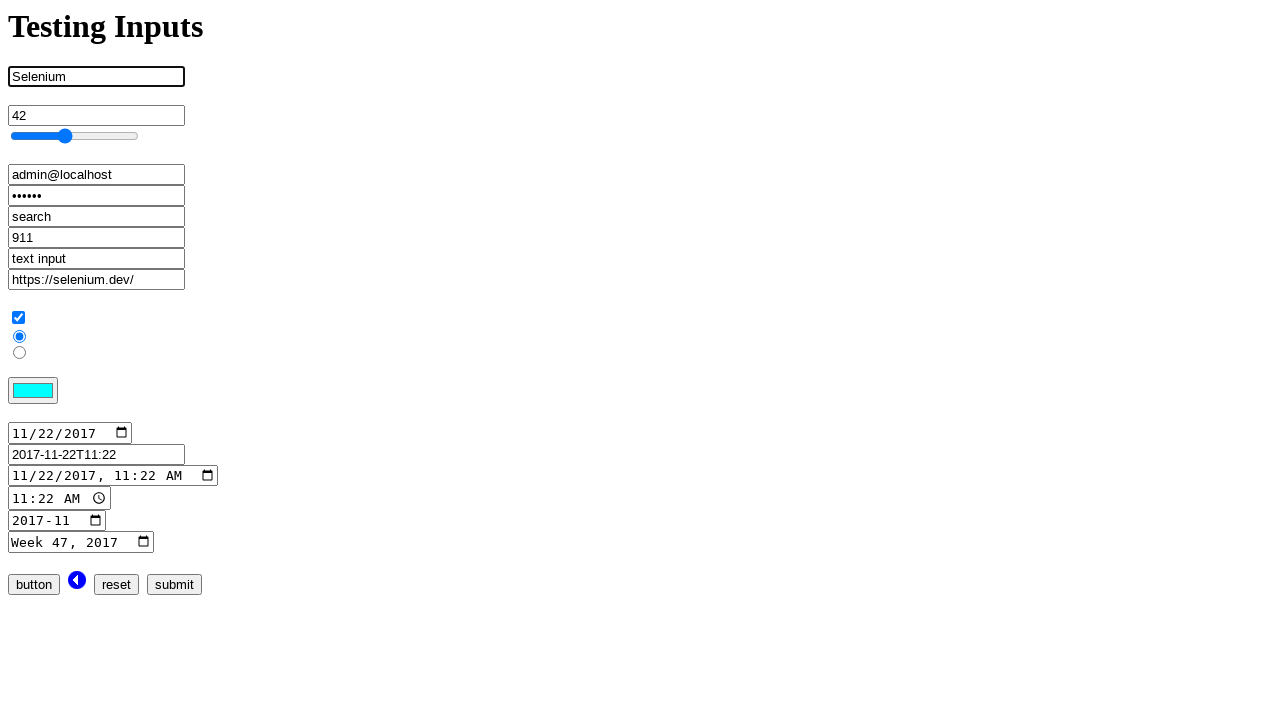

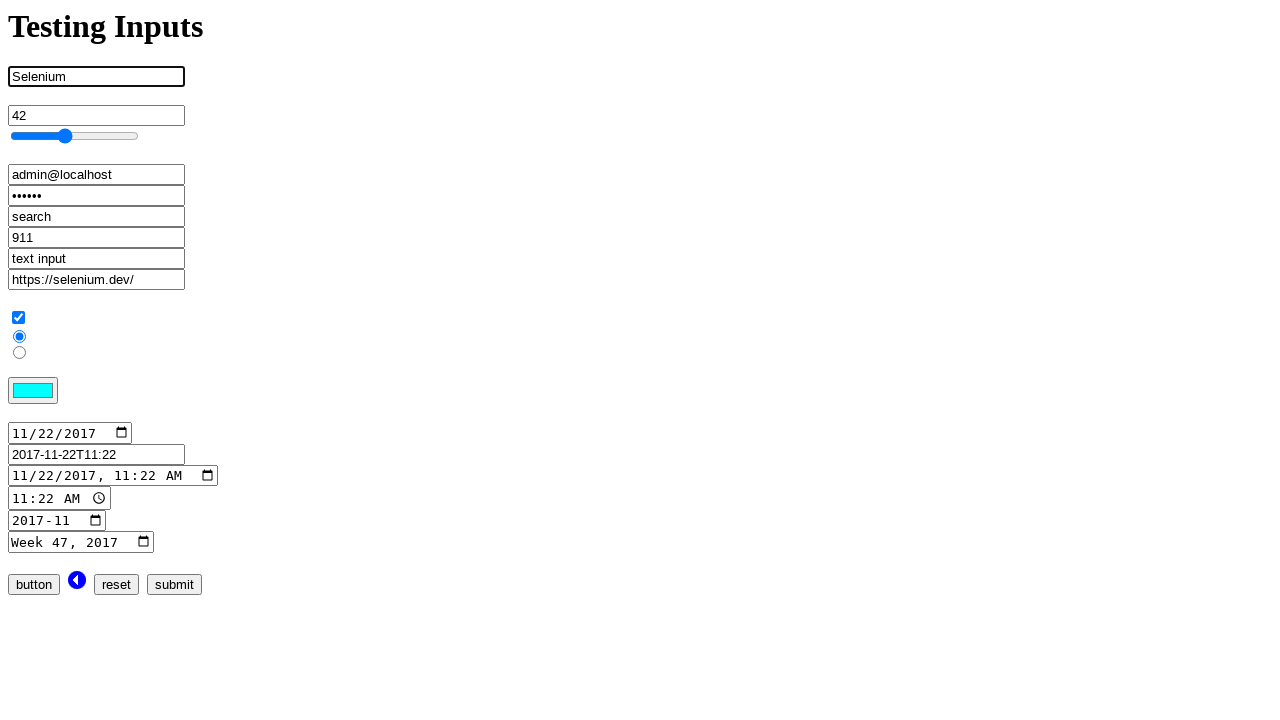